Tests XPath contains function by finding an element with text 'Email' and filling an email field

Starting URL: https://www.tutorialspoint.com/selenium/practice/selenium_automation_practice.php

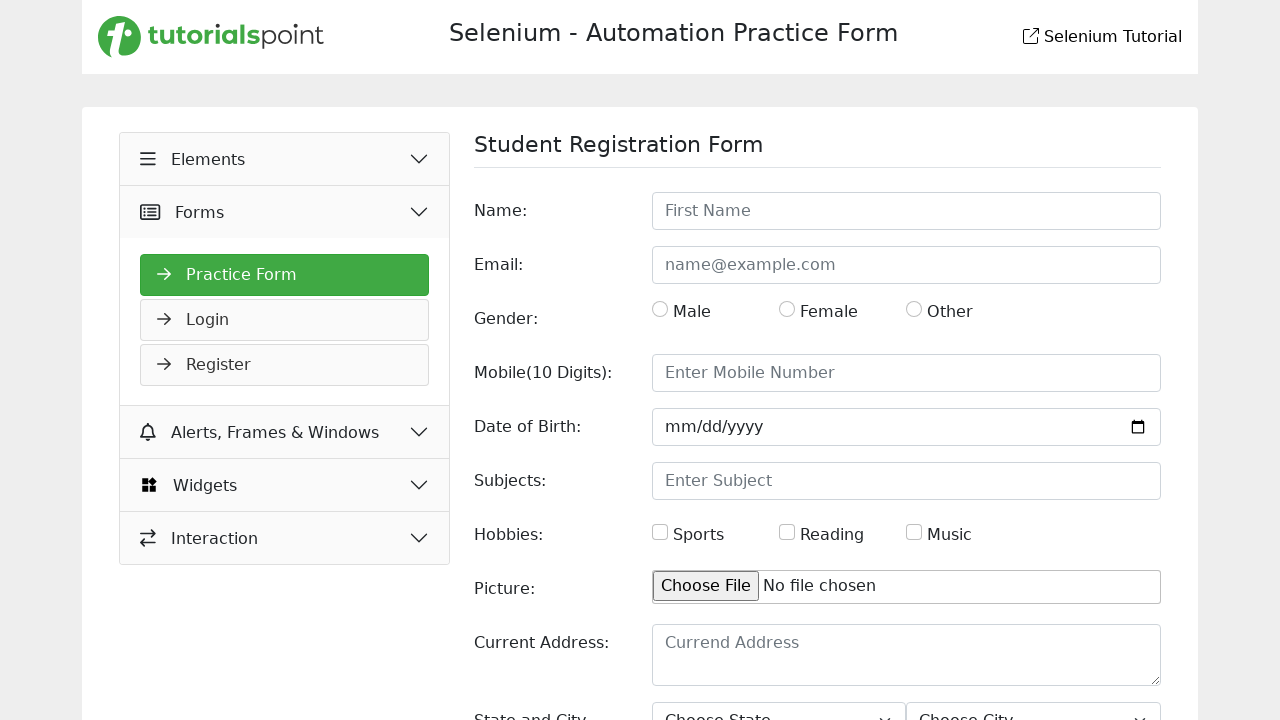

Found element containing 'Email' text using XPath contains function
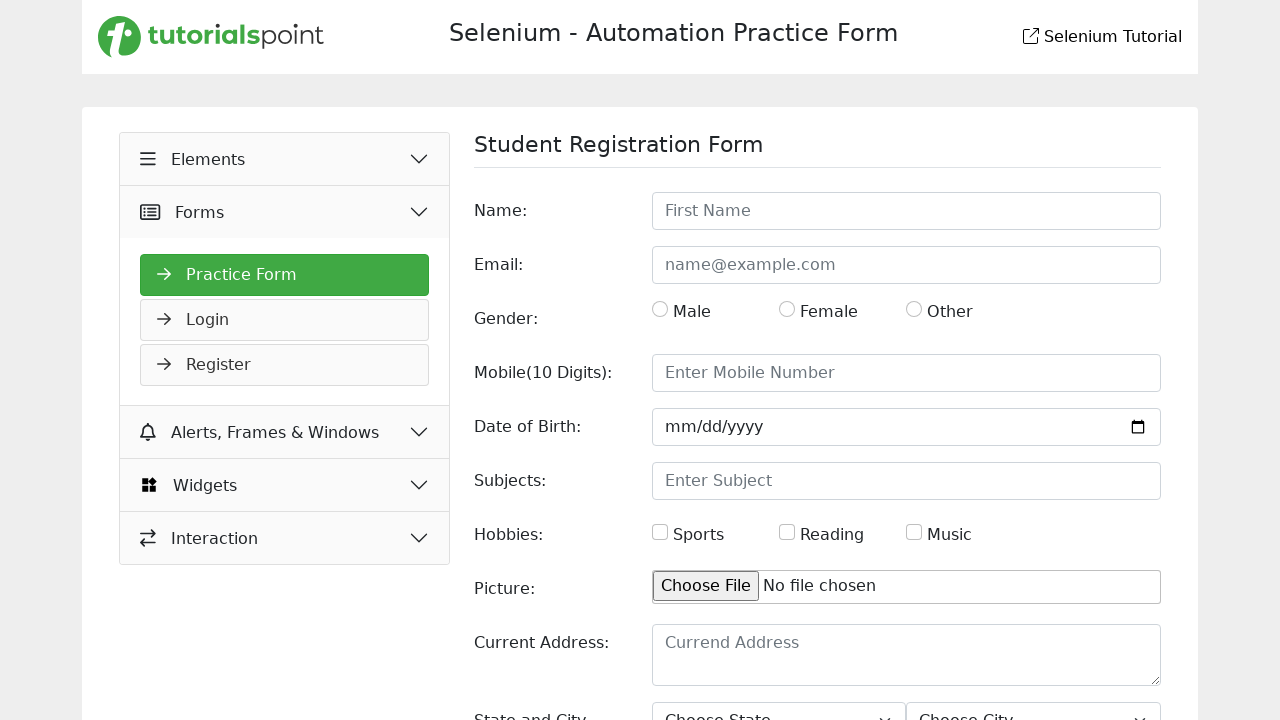

Printed text content of Email element
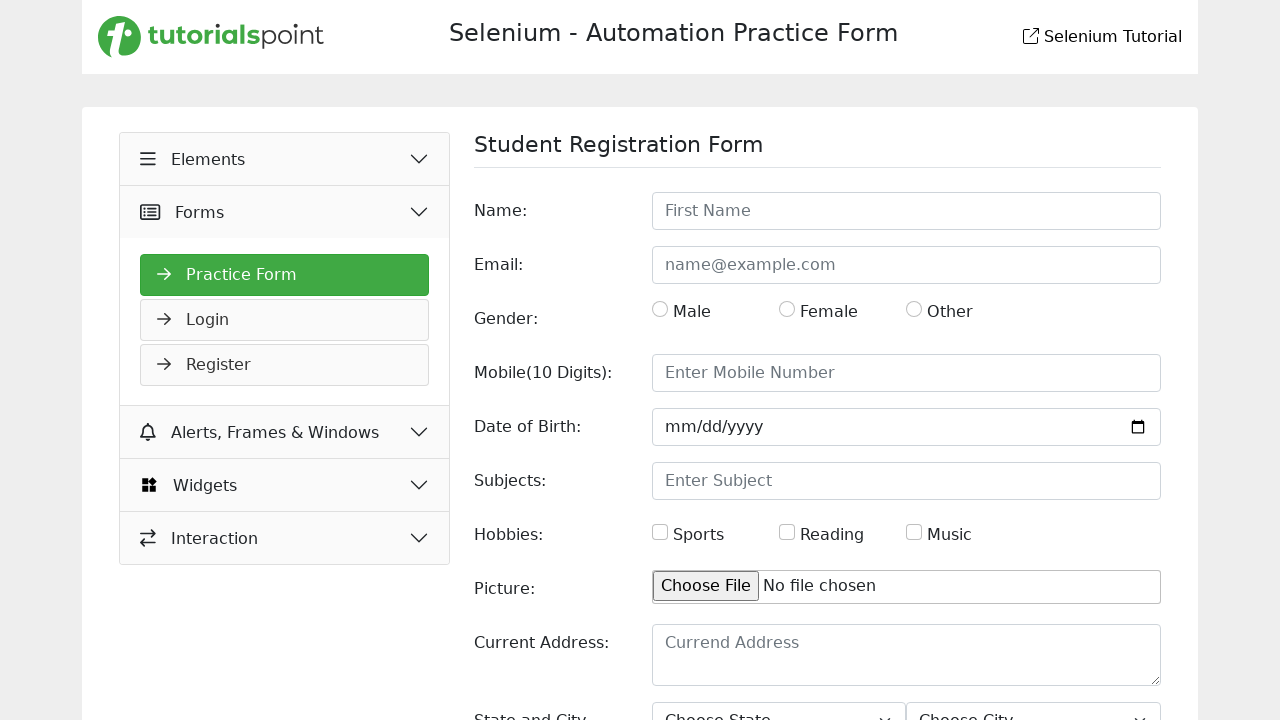

Filled email field with 'ebrahimhossain@noemail.com' using XPath contains on id attribute on //*[contains(@id,'email')]
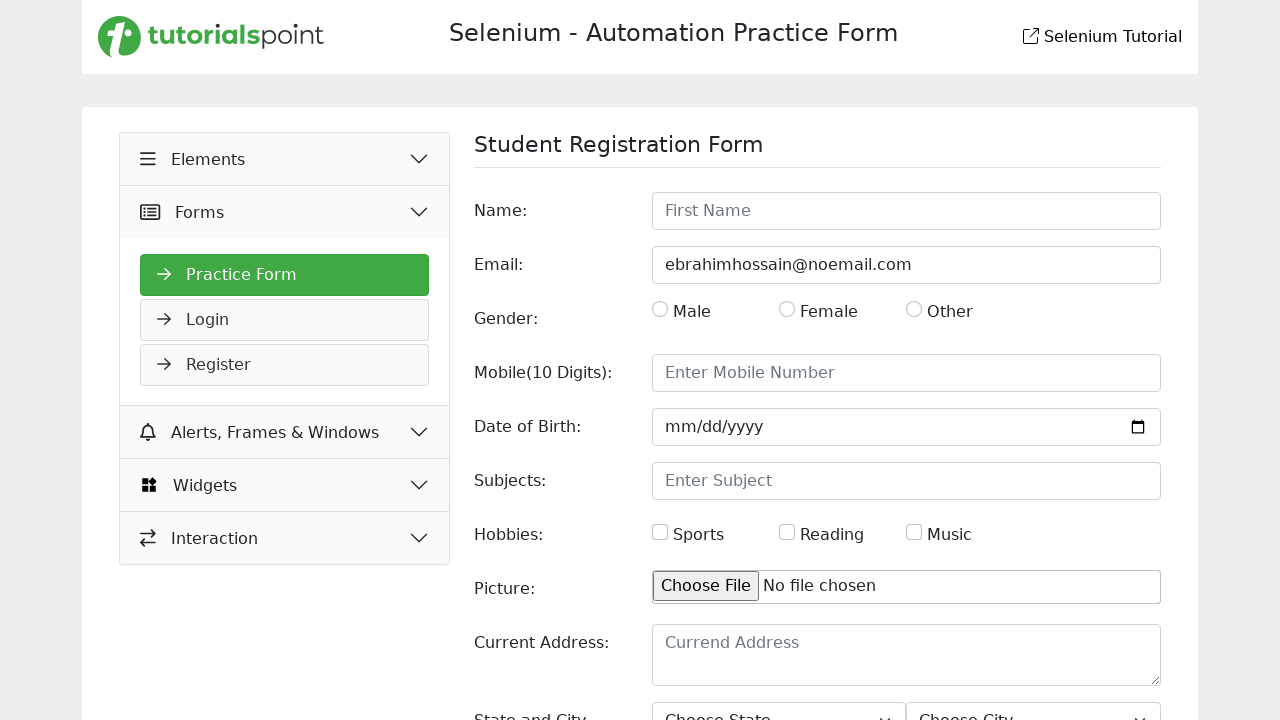

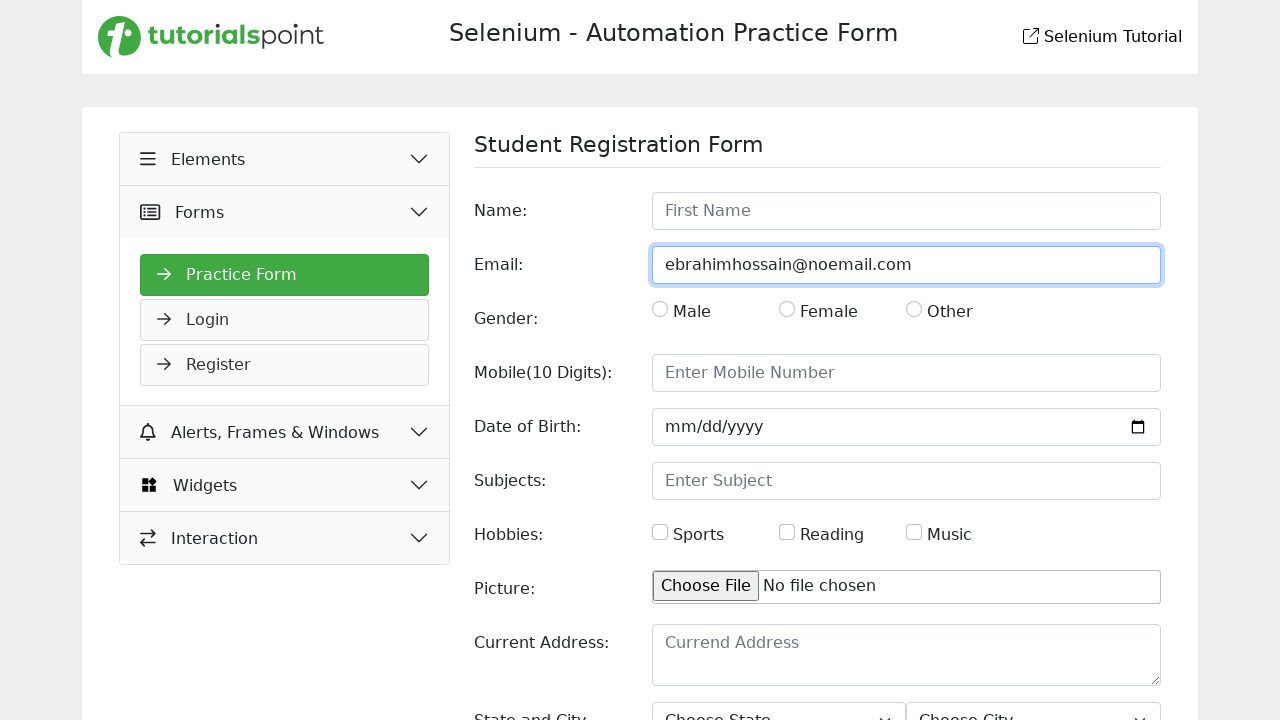